Tests various JavaScript alert interactions including simple alert acceptance, confirmation dialog dismissal, and prompt alert with text input

Starting URL: https://vinothqaacademy.com/alert-and-popup/

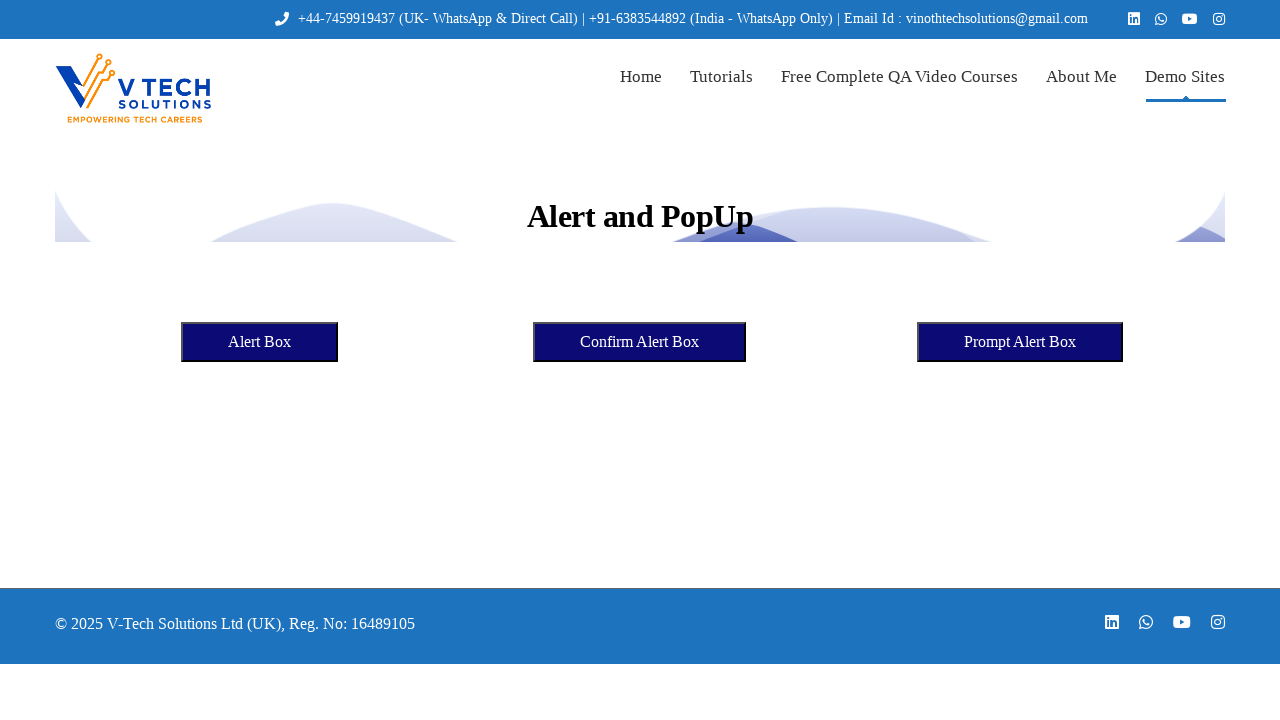

Clicked button to trigger simple alert at (260, 342) on xpath=//*[@id="main"]/div[2]/div[1]/div/section[3]/div/div[1]/div/div/div/center
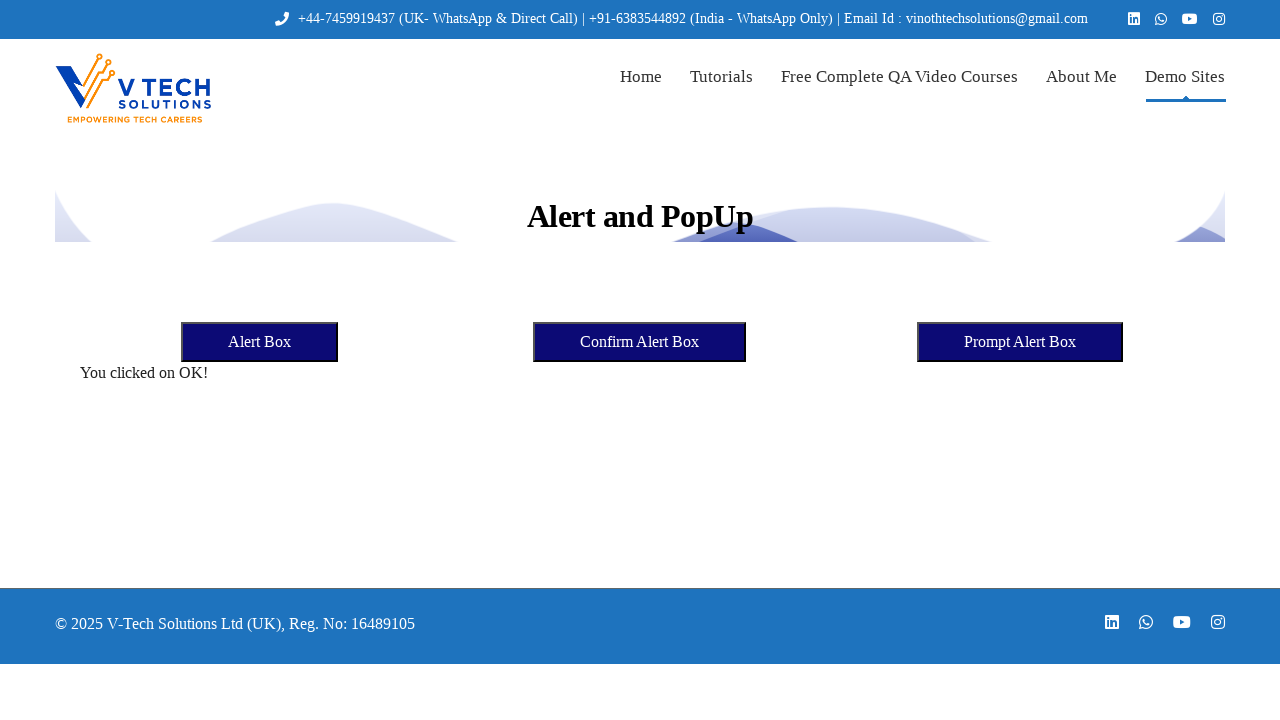

Set up dialog handler to accept simple alert
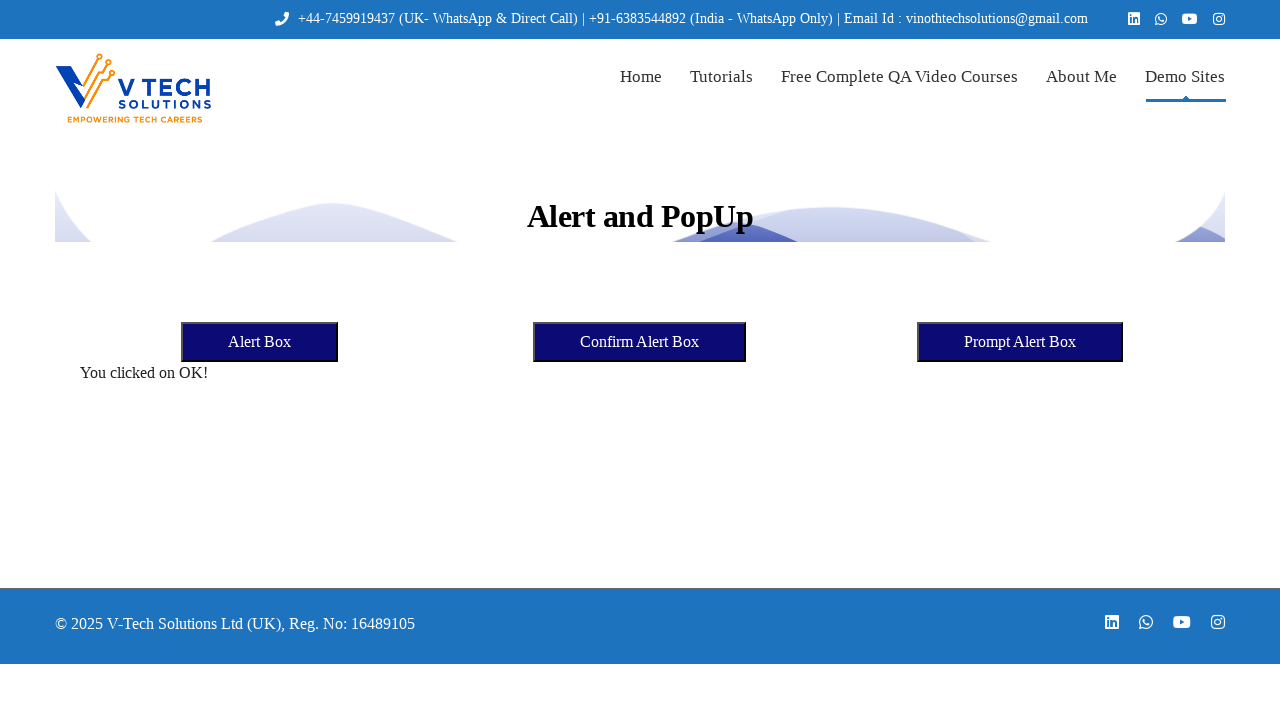

Waited 2 seconds for simple alert to be processed
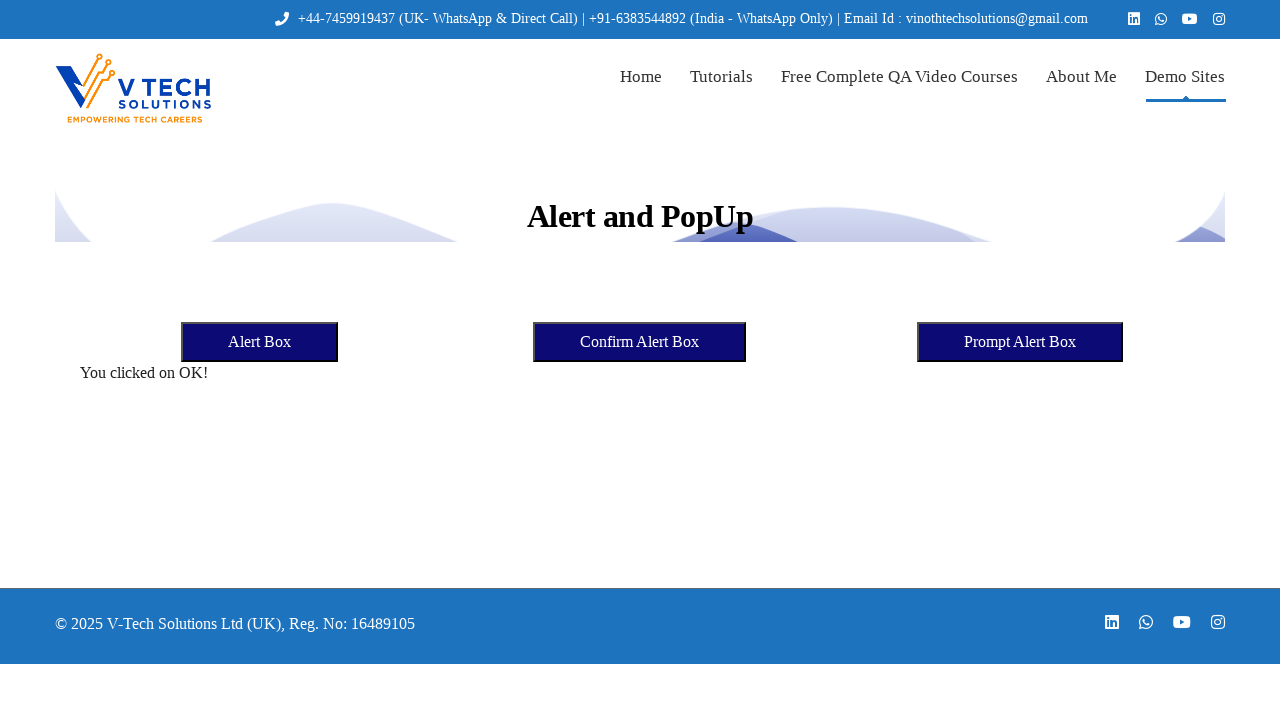

Clicked button to trigger confirmation dialog at (640, 342) on xpath=//*[@id="main"]/div[2]/div[1]/div/section[3]/div/div[2]/div/div/div/center
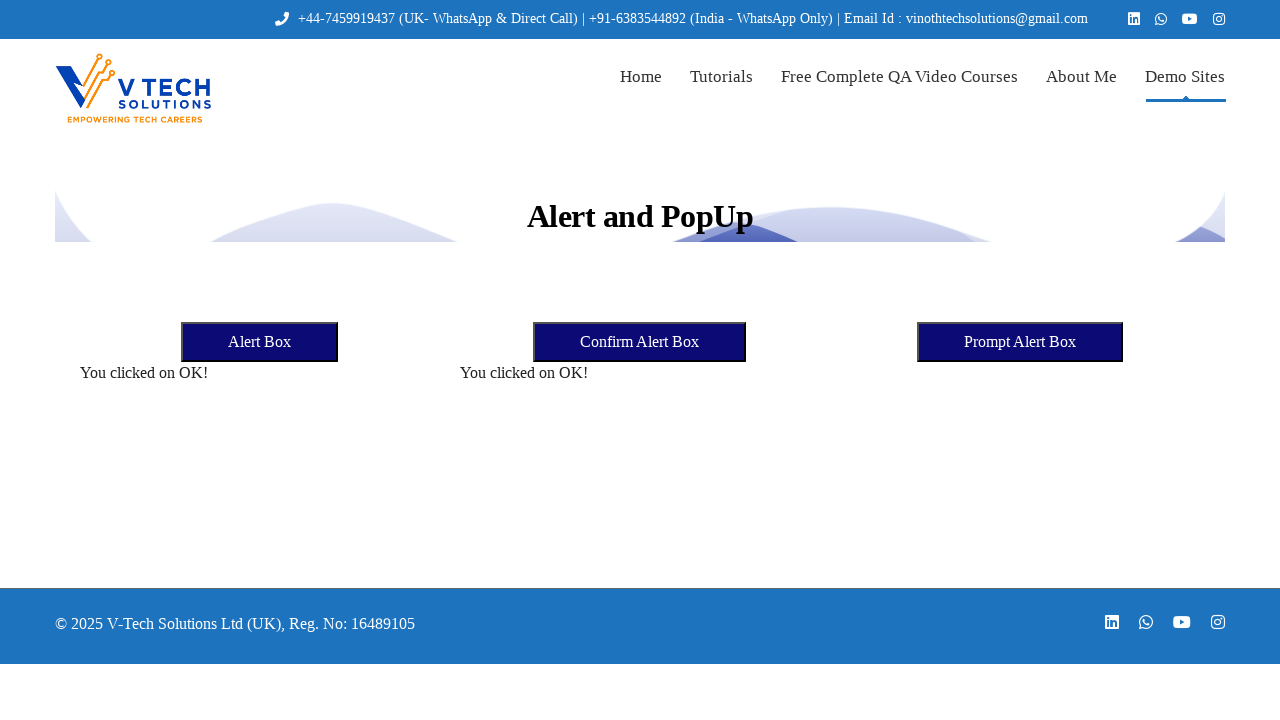

Set up dialog handler to dismiss confirmation dialog
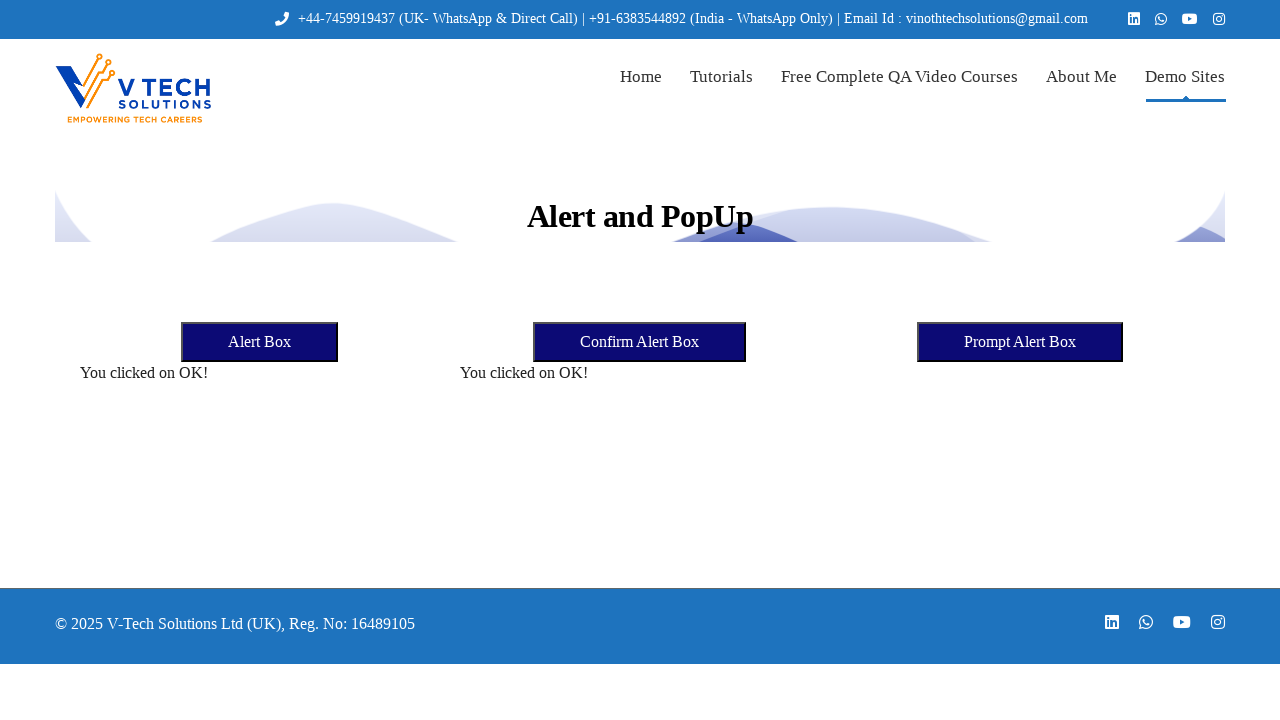

Waited 2 seconds for confirmation dialog to be dismissed
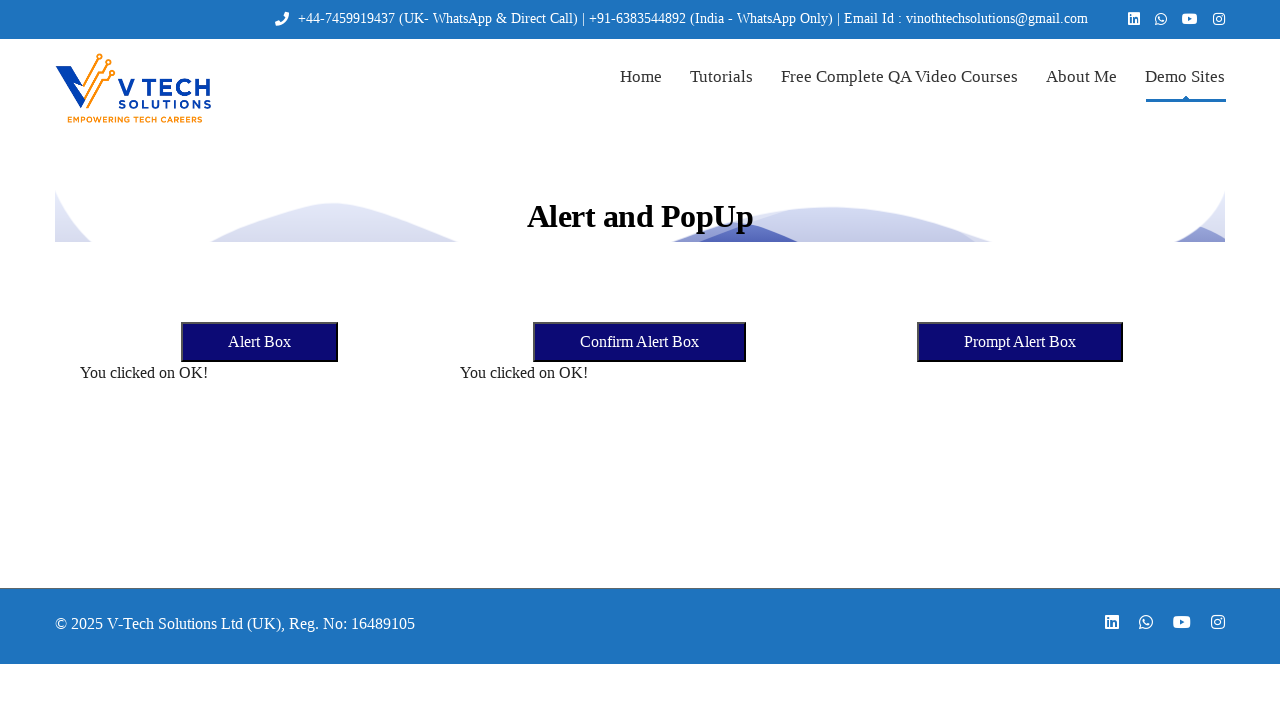

Clicked button to trigger prompt alert at (1020, 342) on xpath=//*[@id="main"]/div[2]/div[1]/div/section[3]/div/div[3]/div/div/div/center
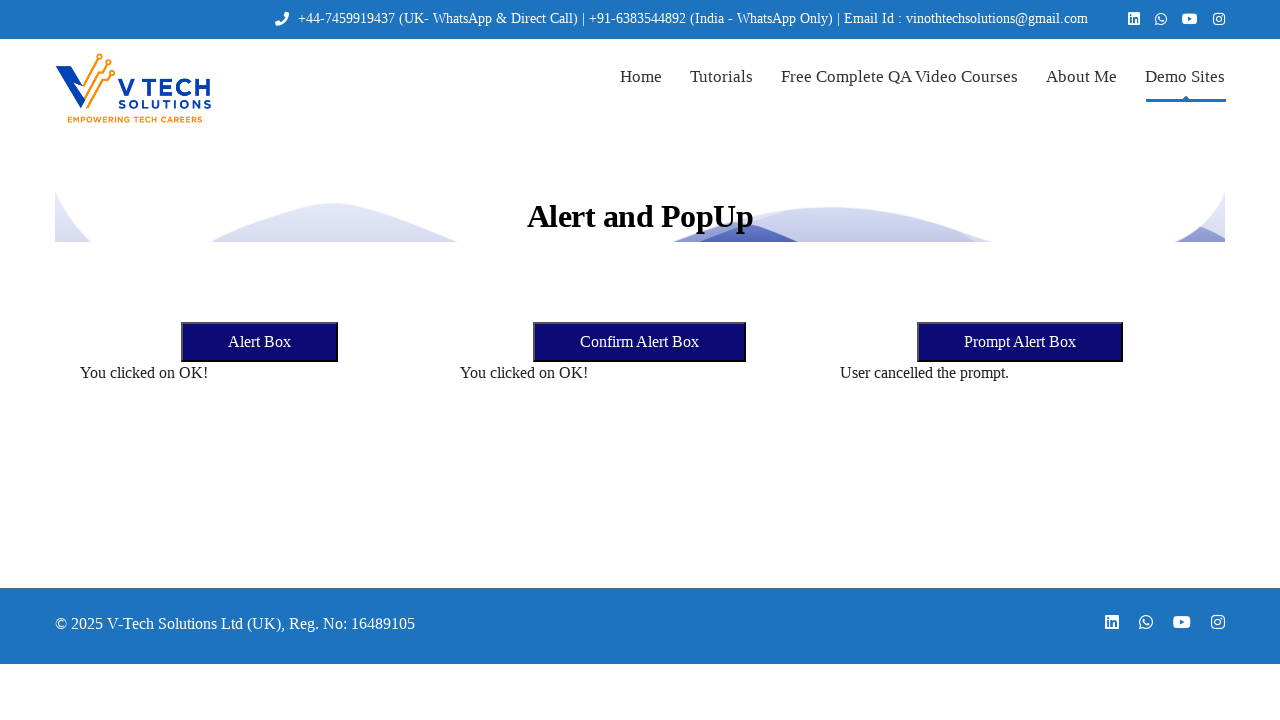

Set up dialog handler to accept prompt alert with text 'Yes'
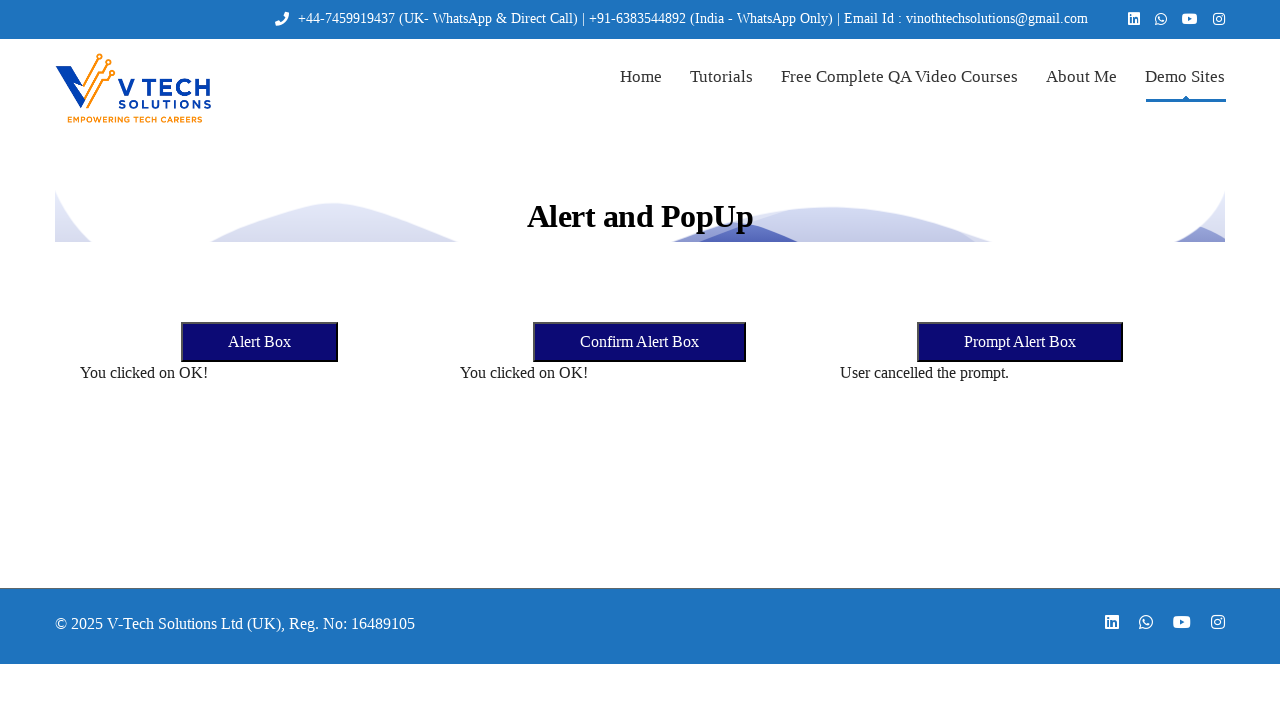

Waited 2 seconds for prompt alert to be processed
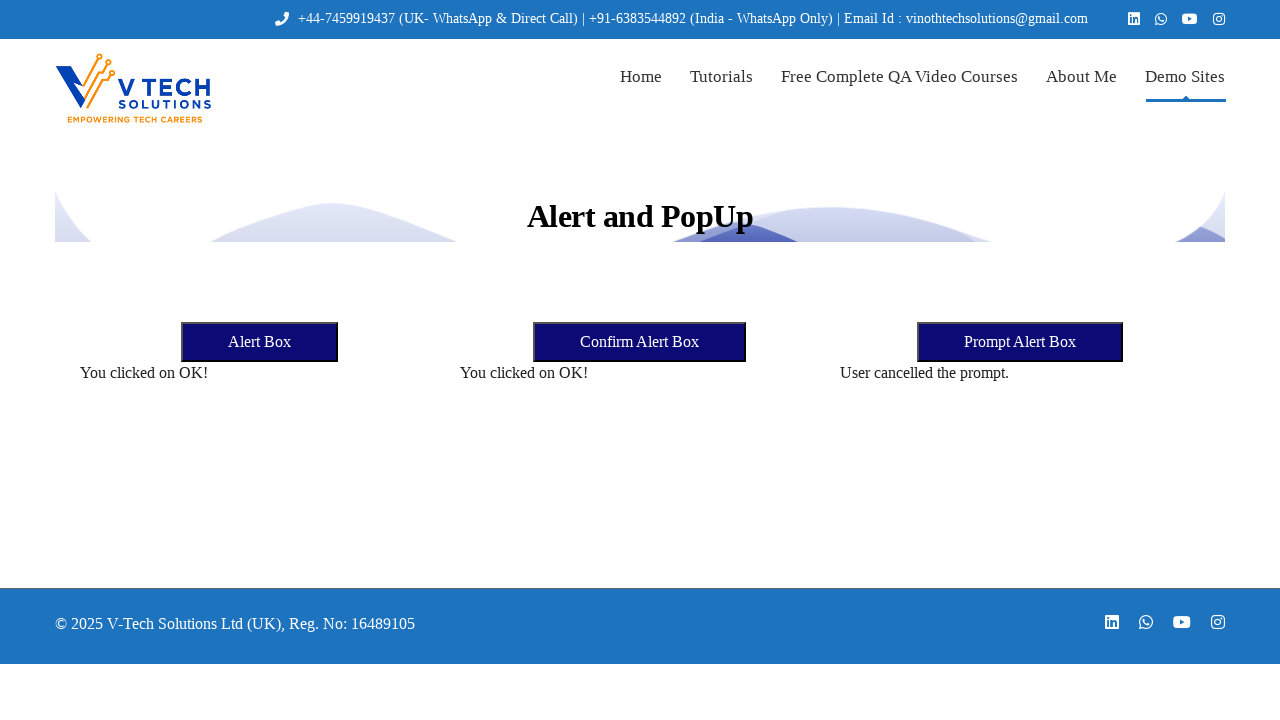

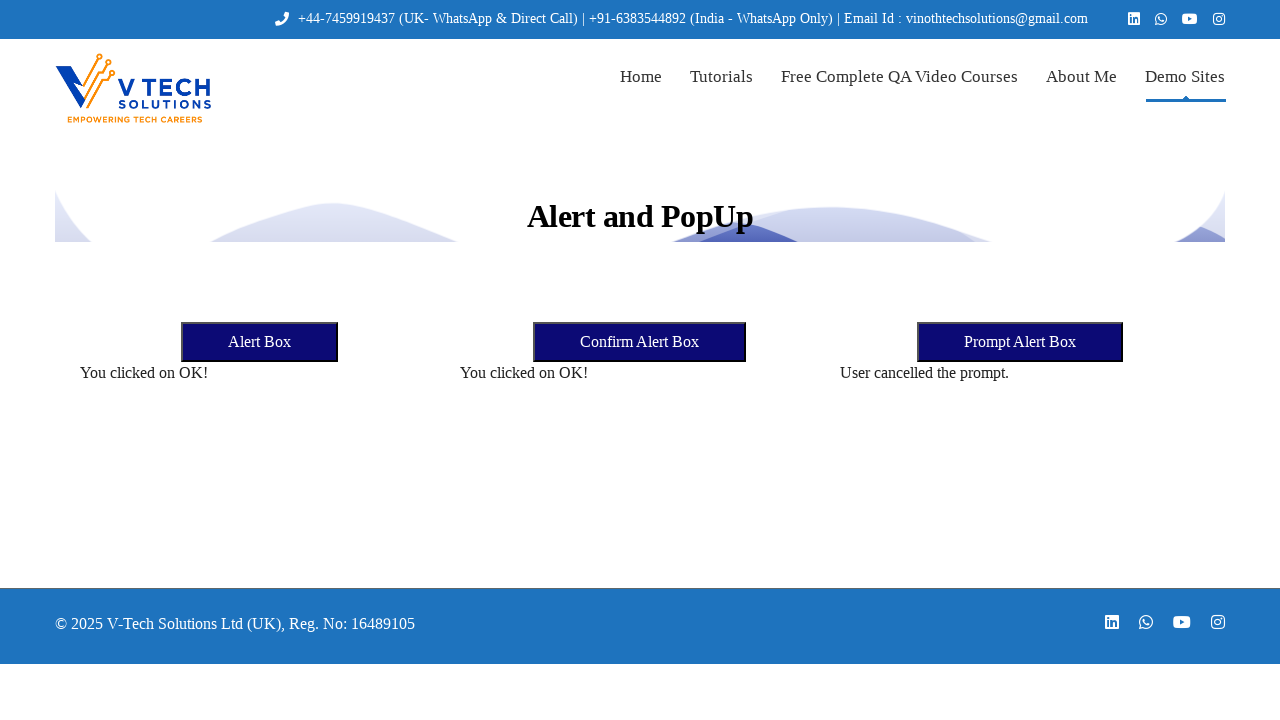